Tests that todo data persists after page reload.

Starting URL: https://demo.playwright.dev/todomvc

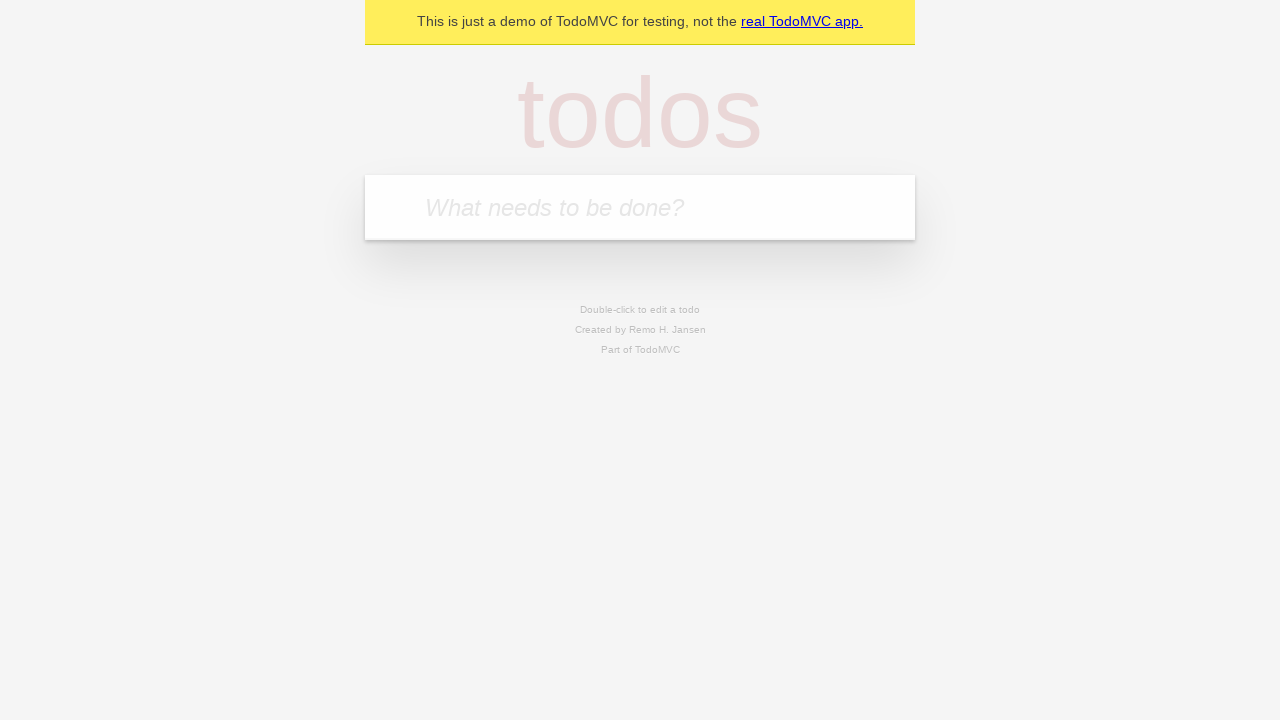

Filled todo input with 'buy some cheese' on internal:attr=[placeholder="What needs to be done?"i]
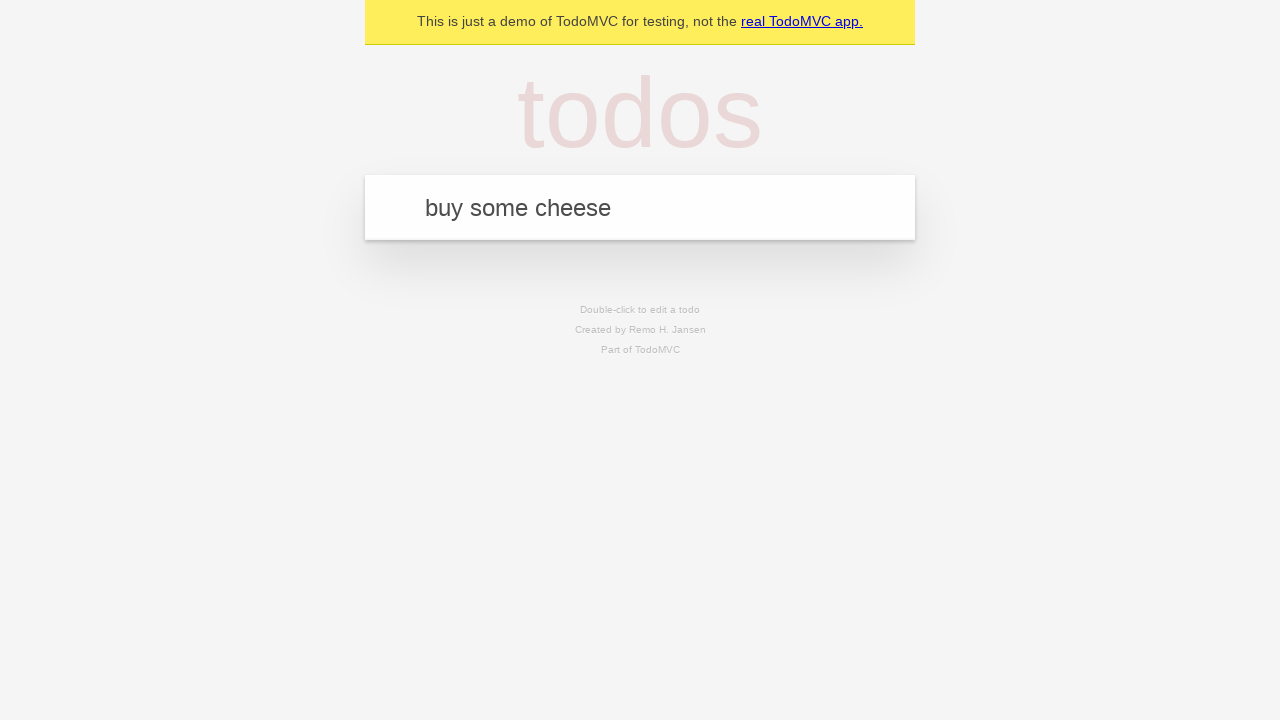

Pressed Enter to create first todo item on internal:attr=[placeholder="What needs to be done?"i]
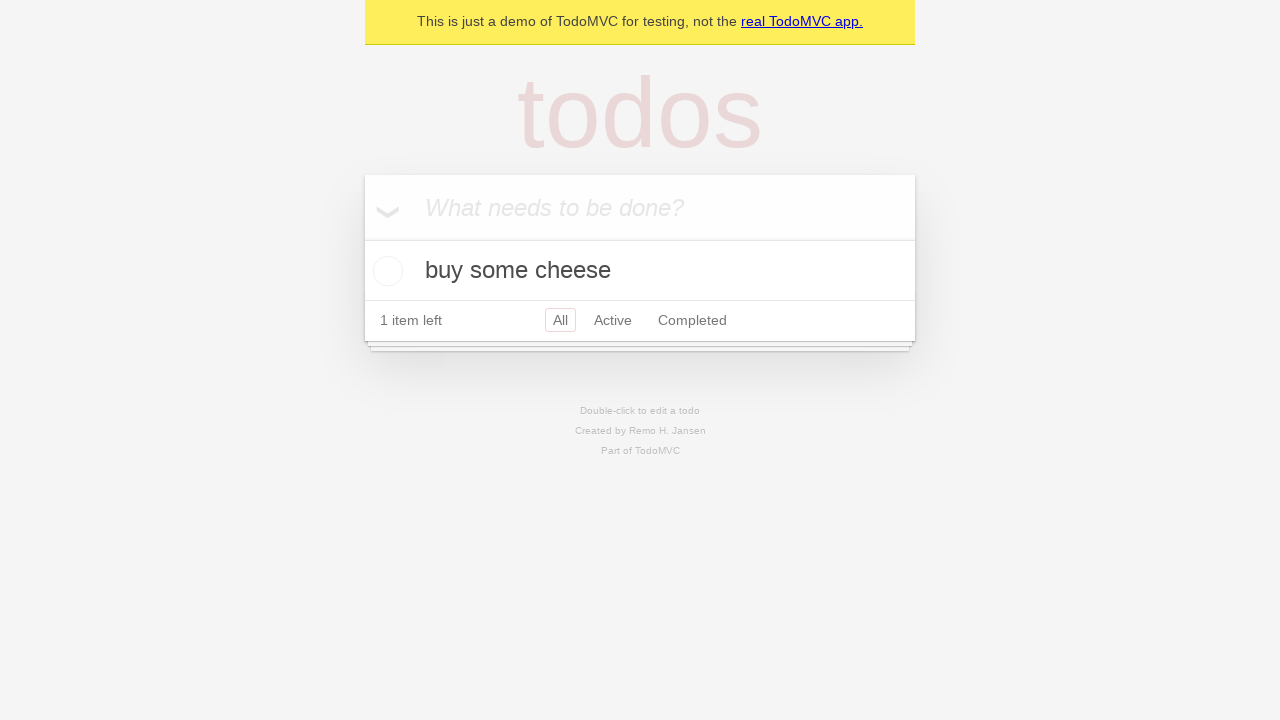

Filled todo input with 'feed the cat' on internal:attr=[placeholder="What needs to be done?"i]
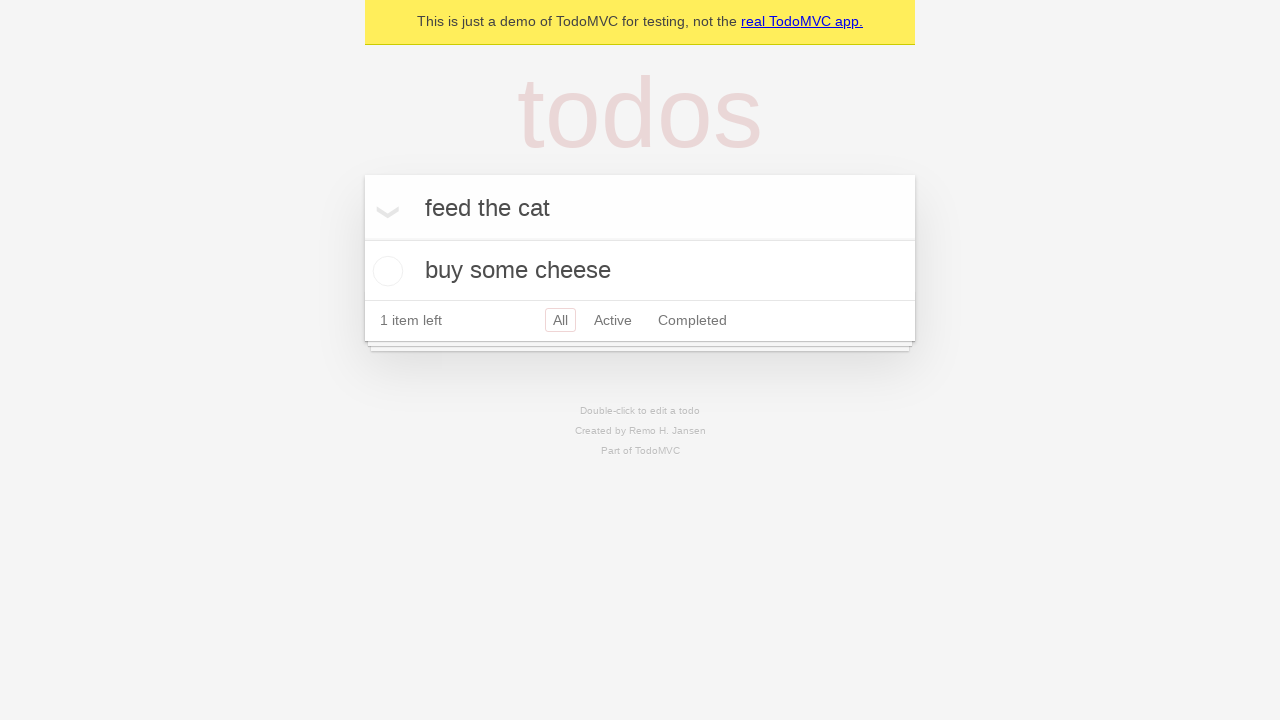

Pressed Enter to create second todo item on internal:attr=[placeholder="What needs to be done?"i]
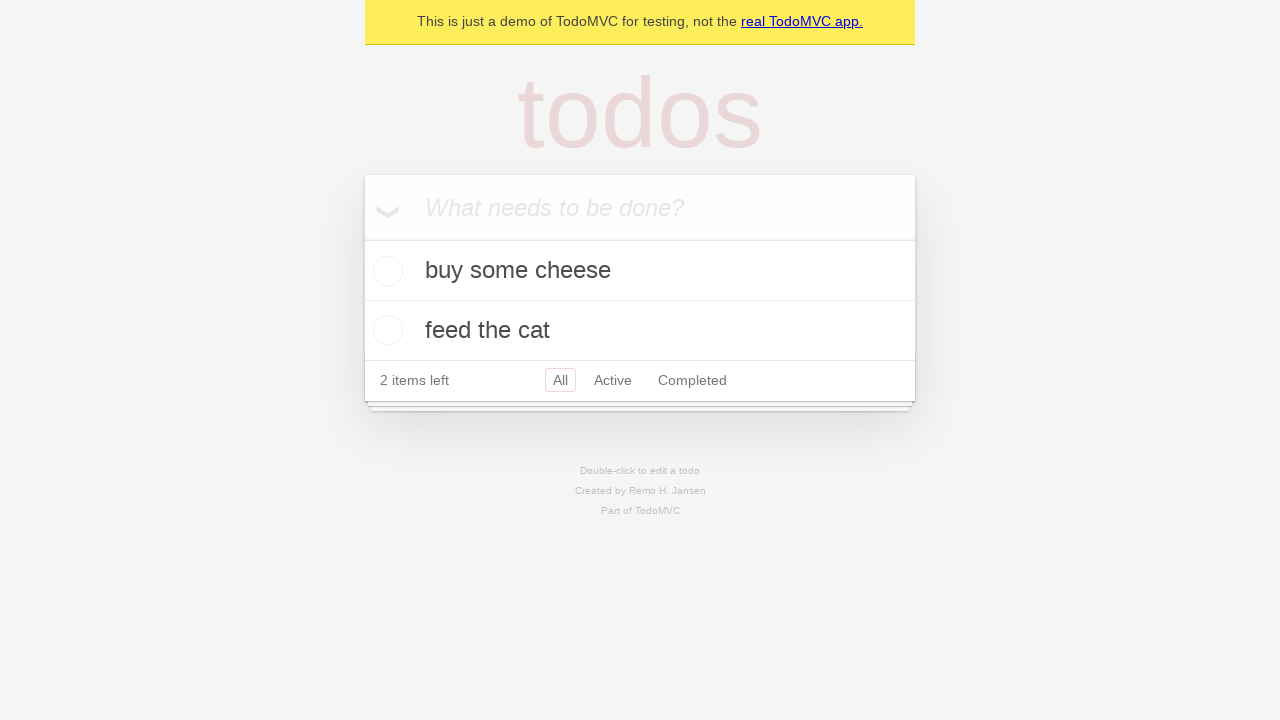

Checked the first todo item 'buy some cheese' at (385, 271) on internal:testid=[data-testid="todo-item"s] >> nth=0 >> internal:role=checkbox
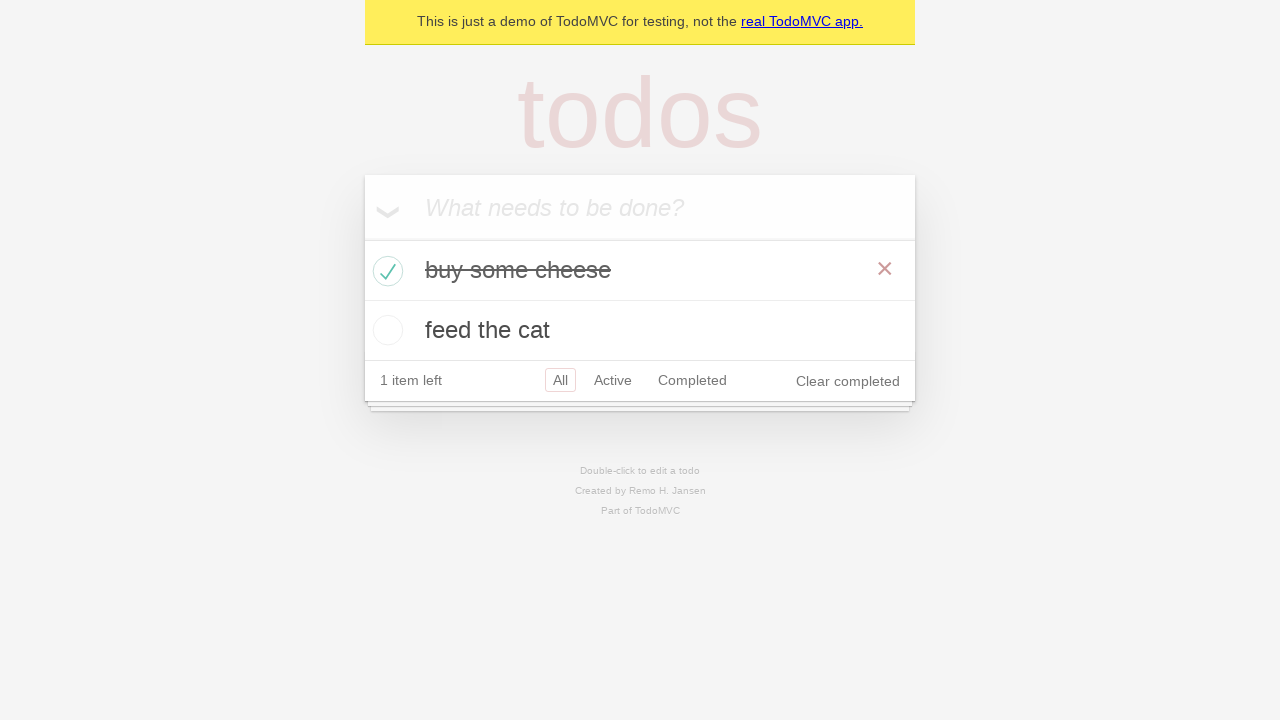

Reloaded the page to test data persistence
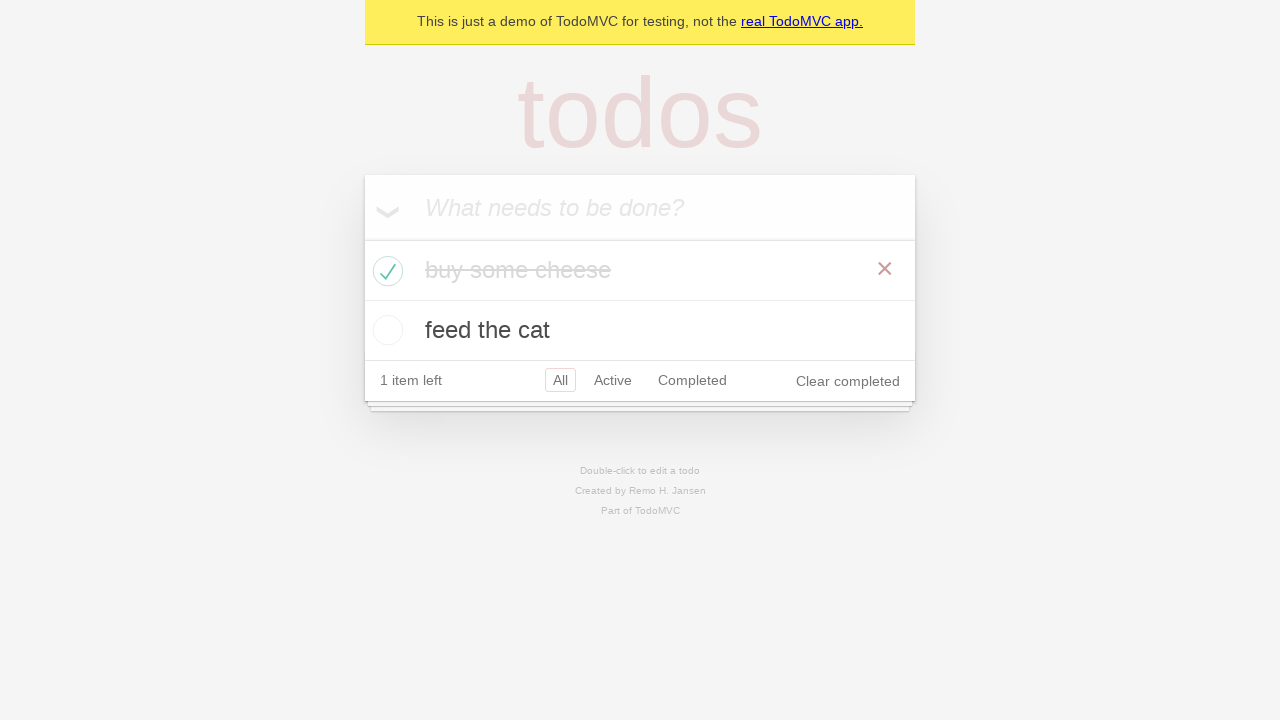

Todo items loaded after page reload
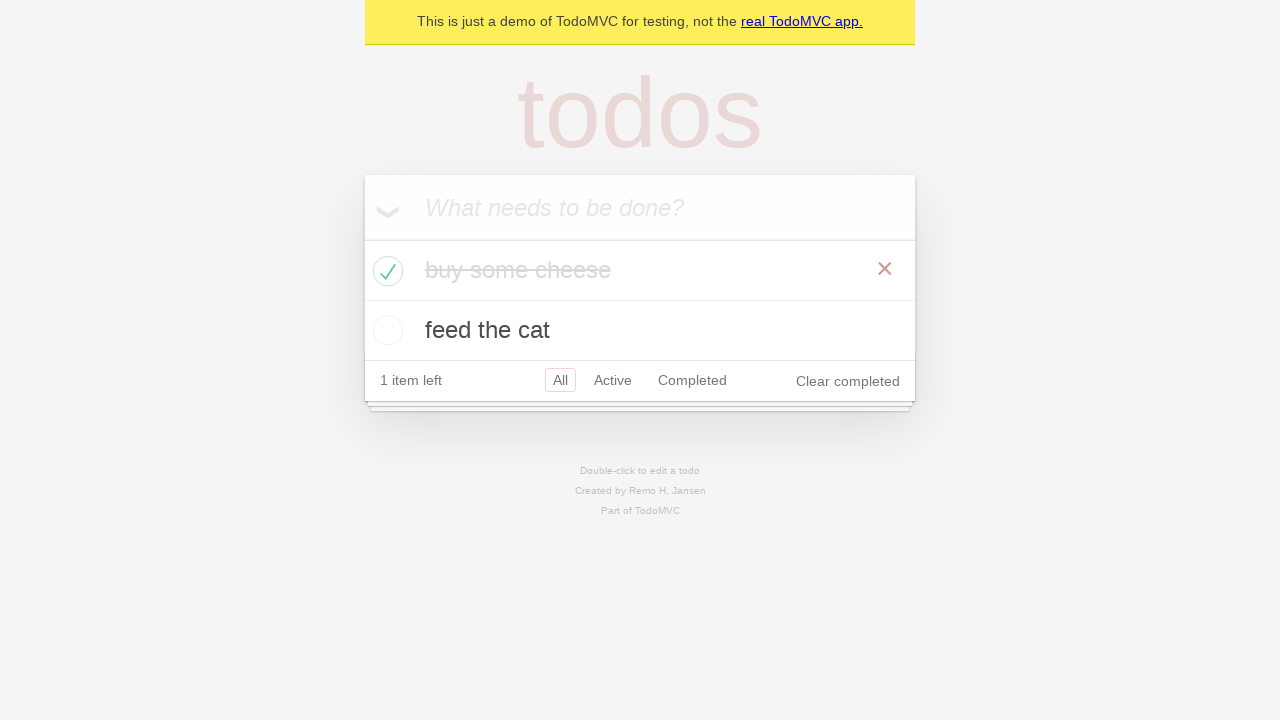

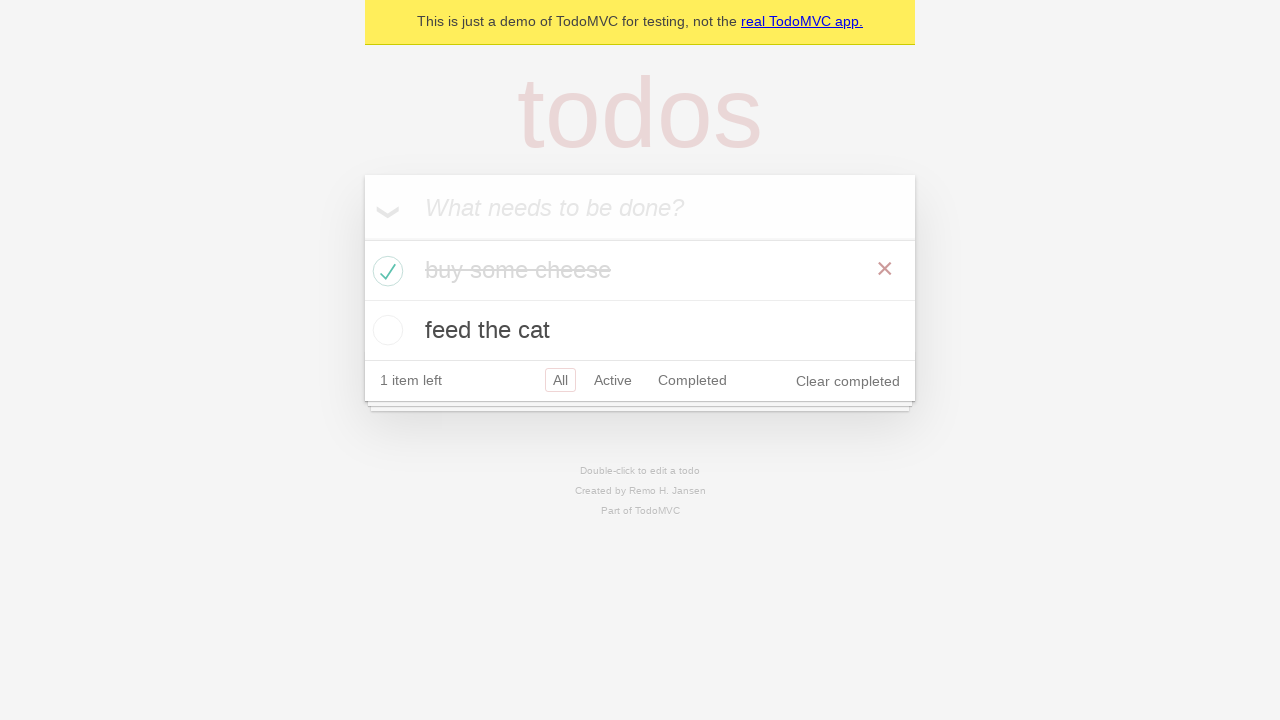